Tests that the browser back button correctly navigates through filter states.

Starting URL: https://demo.playwright.dev/todomvc

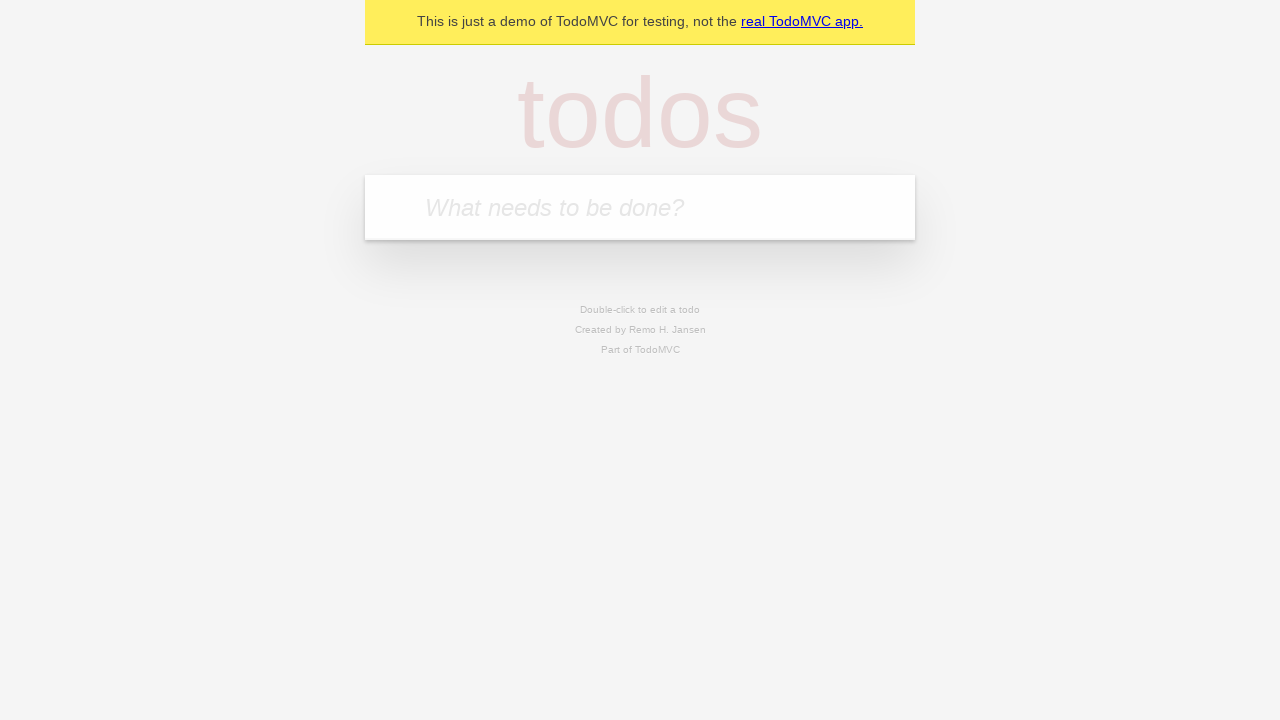

Filled todo input with 'buy some cheese' on internal:attr=[placeholder="What needs to be done?"i]
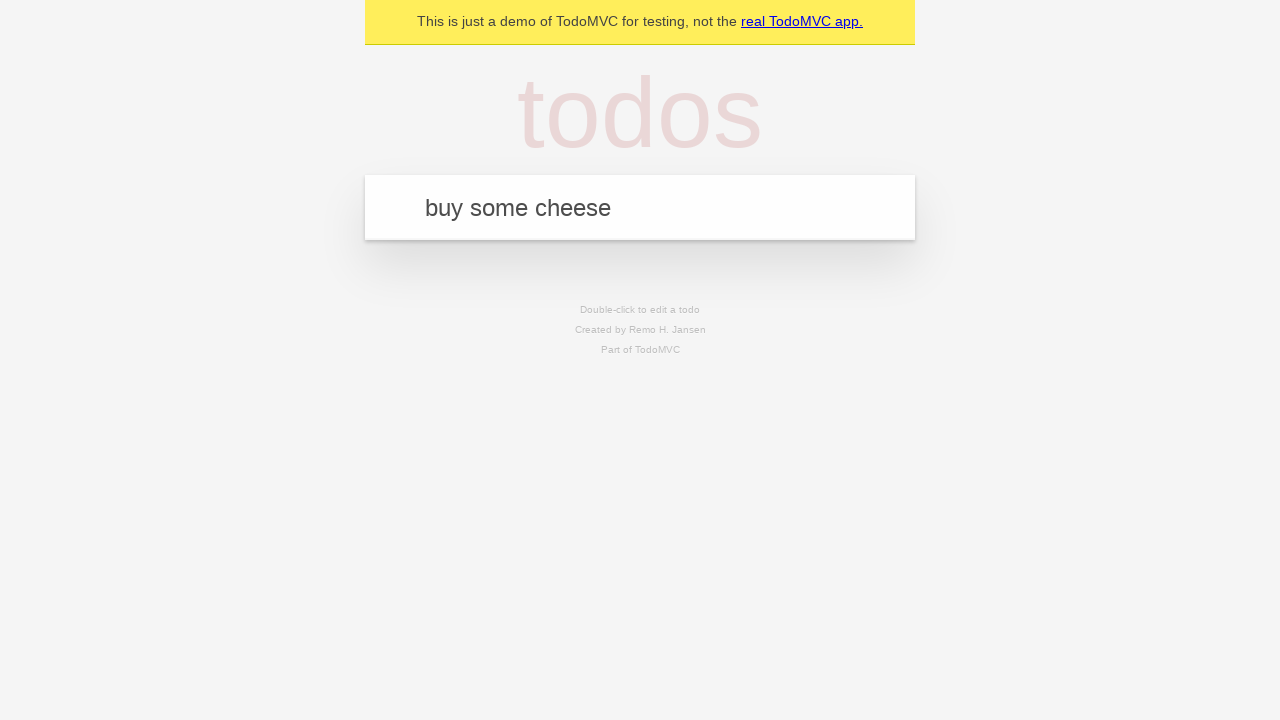

Pressed Enter to create first todo item on internal:attr=[placeholder="What needs to be done?"i]
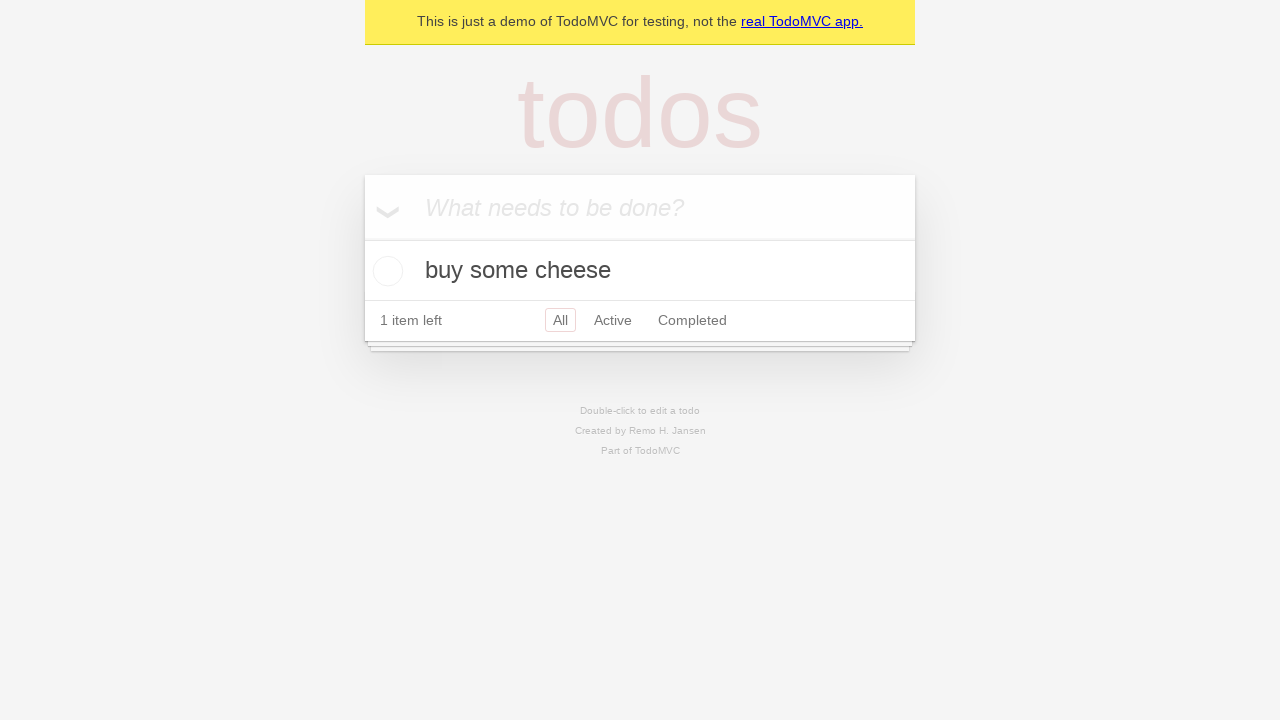

Filled todo input with 'feed the cat' on internal:attr=[placeholder="What needs to be done?"i]
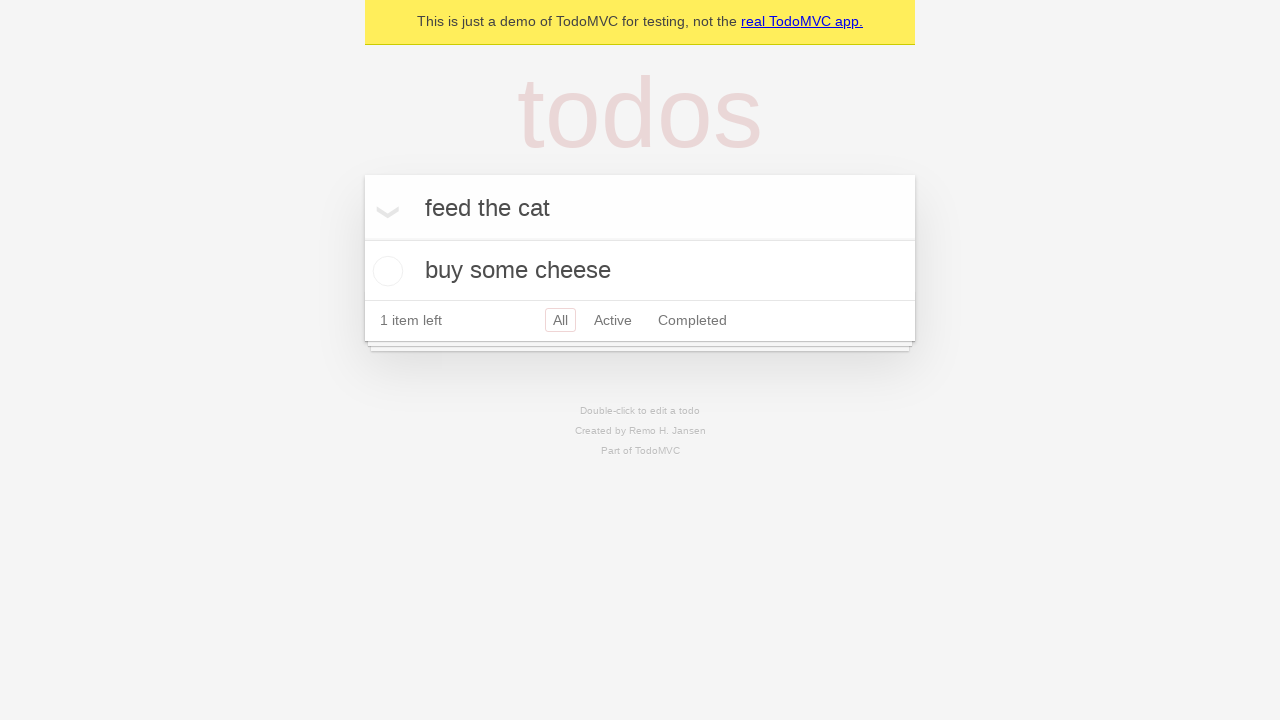

Pressed Enter to create second todo item on internal:attr=[placeholder="What needs to be done?"i]
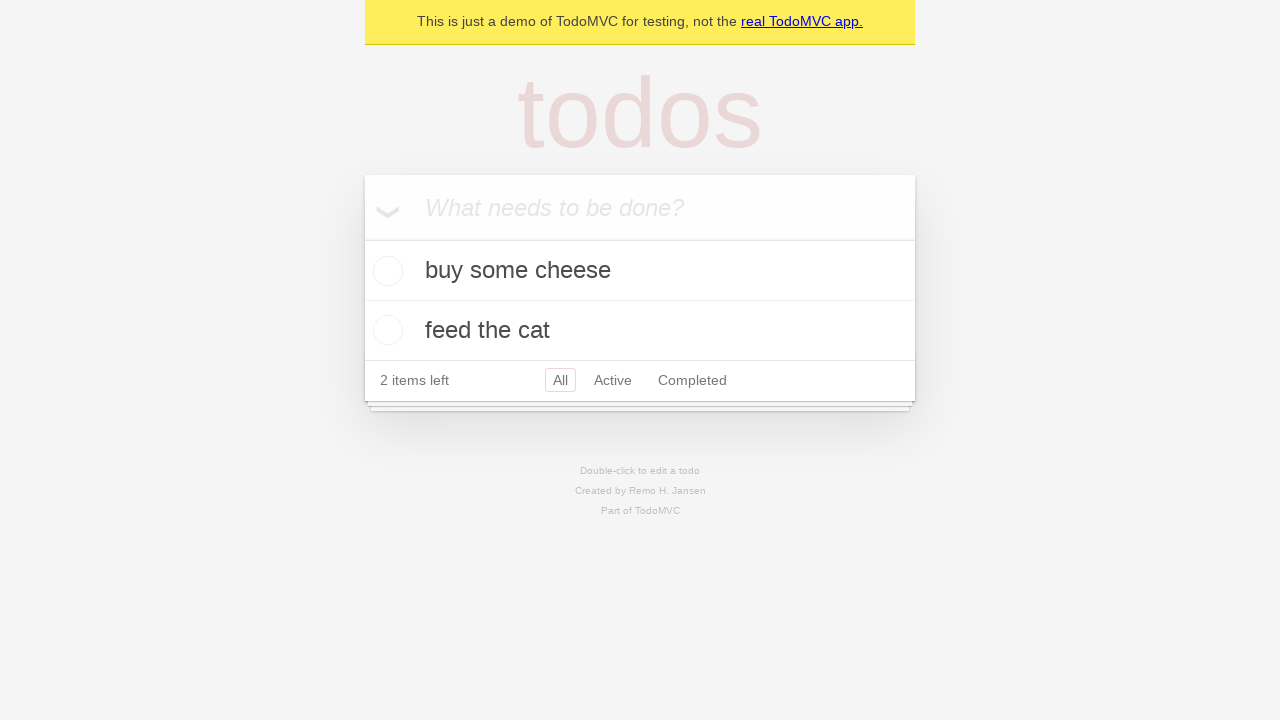

Filled todo input with 'book a doctors appointment' on internal:attr=[placeholder="What needs to be done?"i]
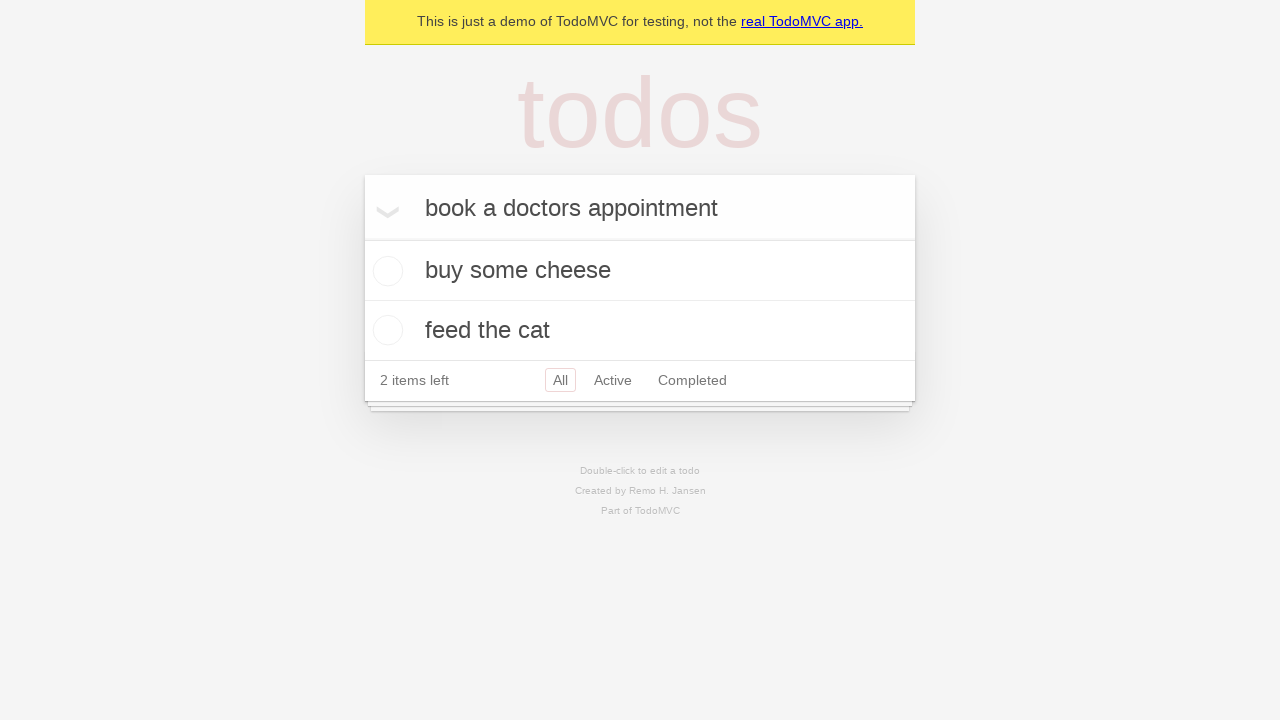

Pressed Enter to create third todo item on internal:attr=[placeholder="What needs to be done?"i]
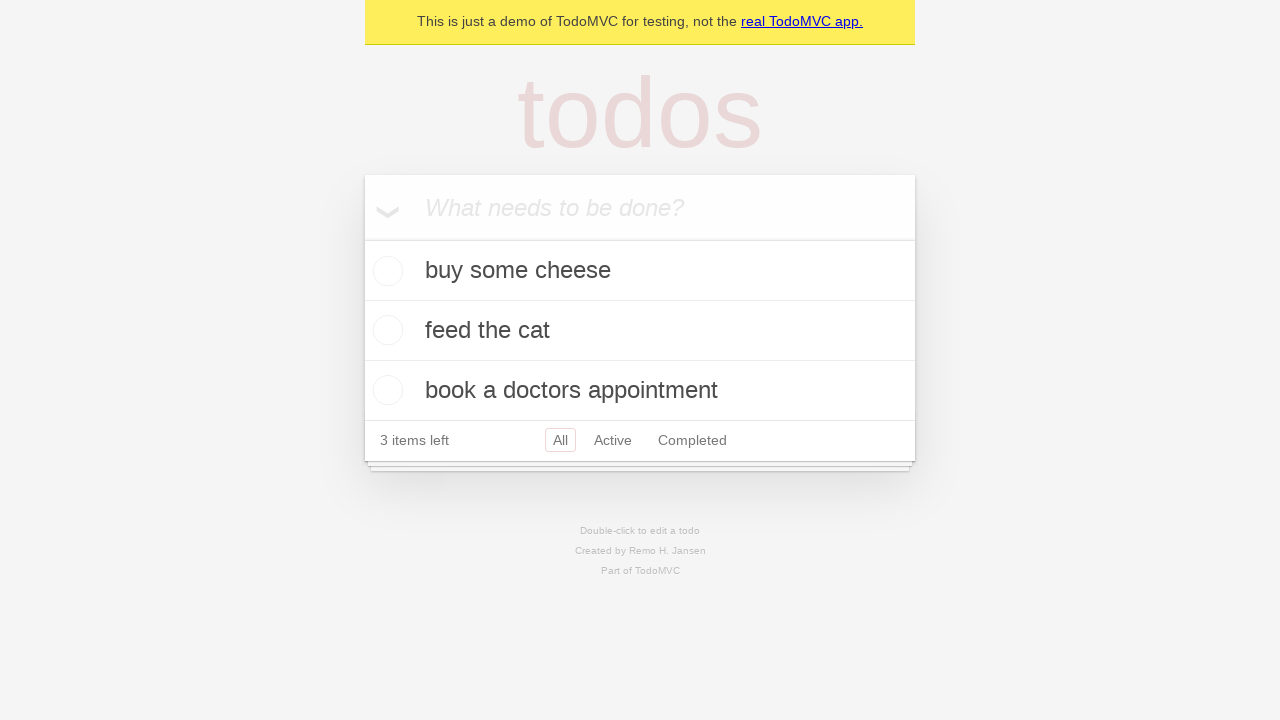

Checked the second todo item at (385, 330) on internal:testid=[data-testid="todo-item"s] >> nth=1 >> internal:role=checkbox
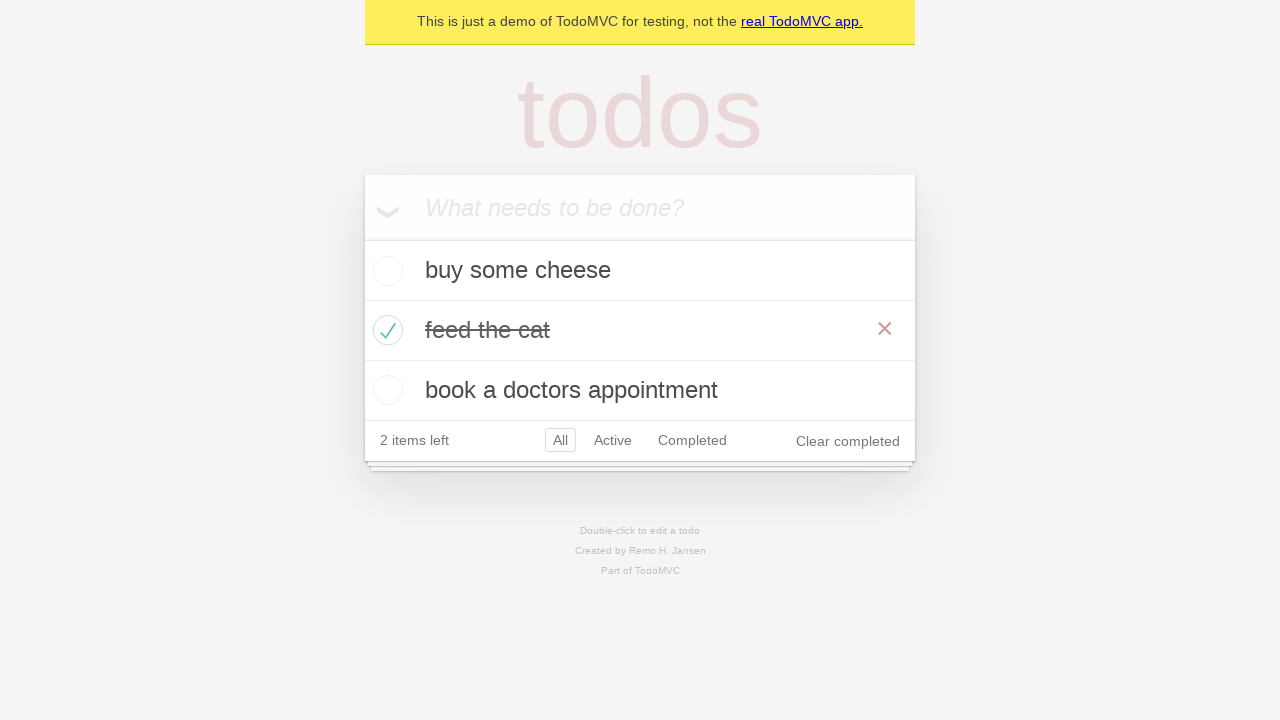

Clicked 'All' filter link at (560, 440) on internal:role=link[name="All"i]
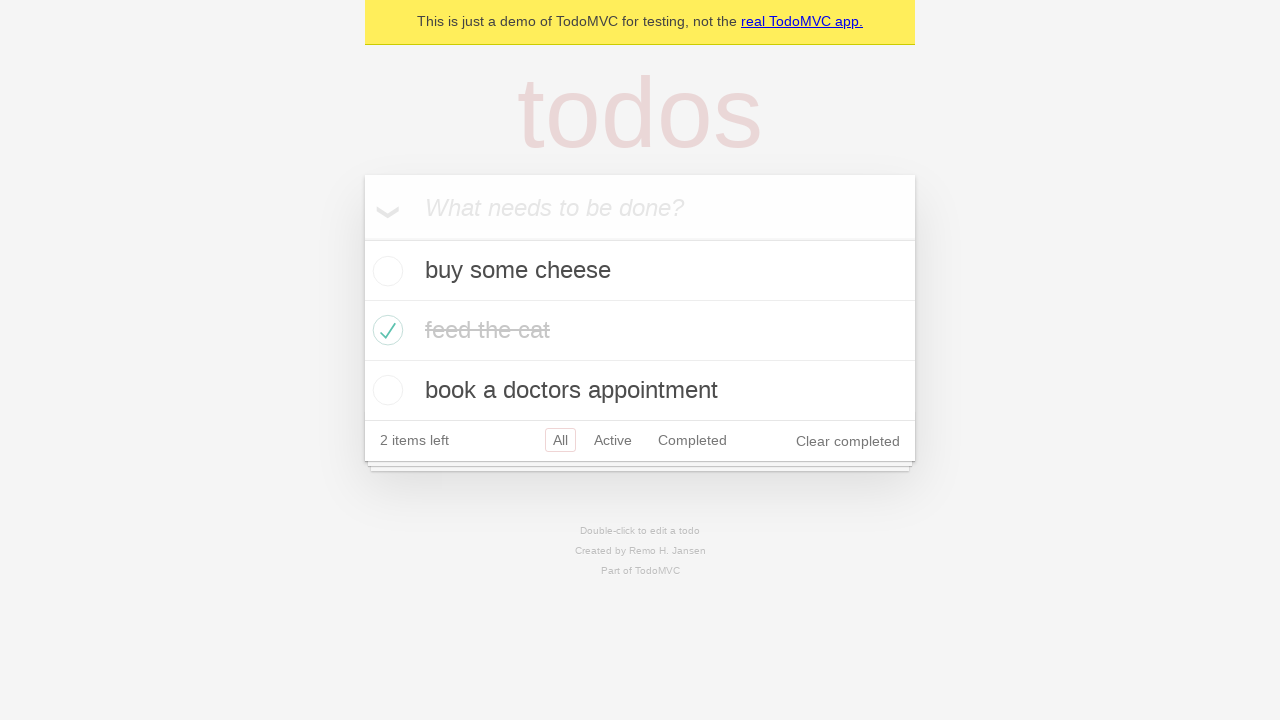

Clicked 'Active' filter link at (613, 440) on internal:role=link[name="Active"i]
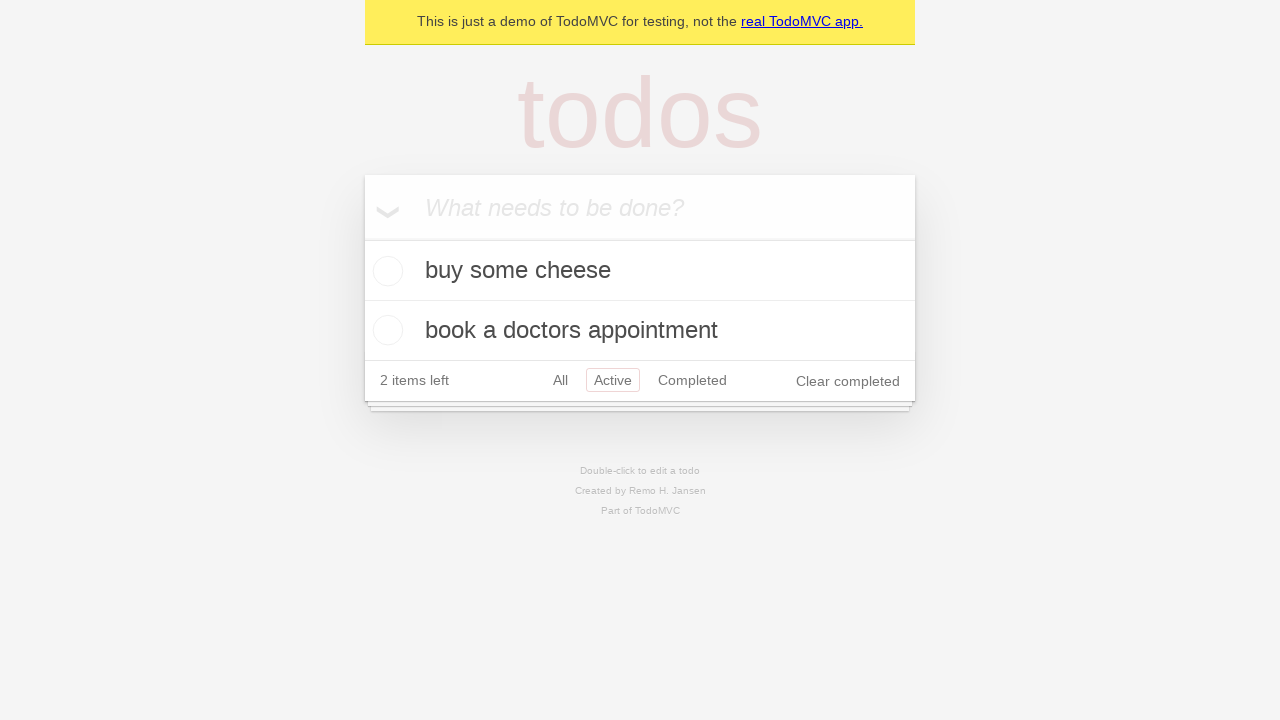

Clicked 'Completed' filter link at (692, 380) on internal:role=link[name="Completed"i]
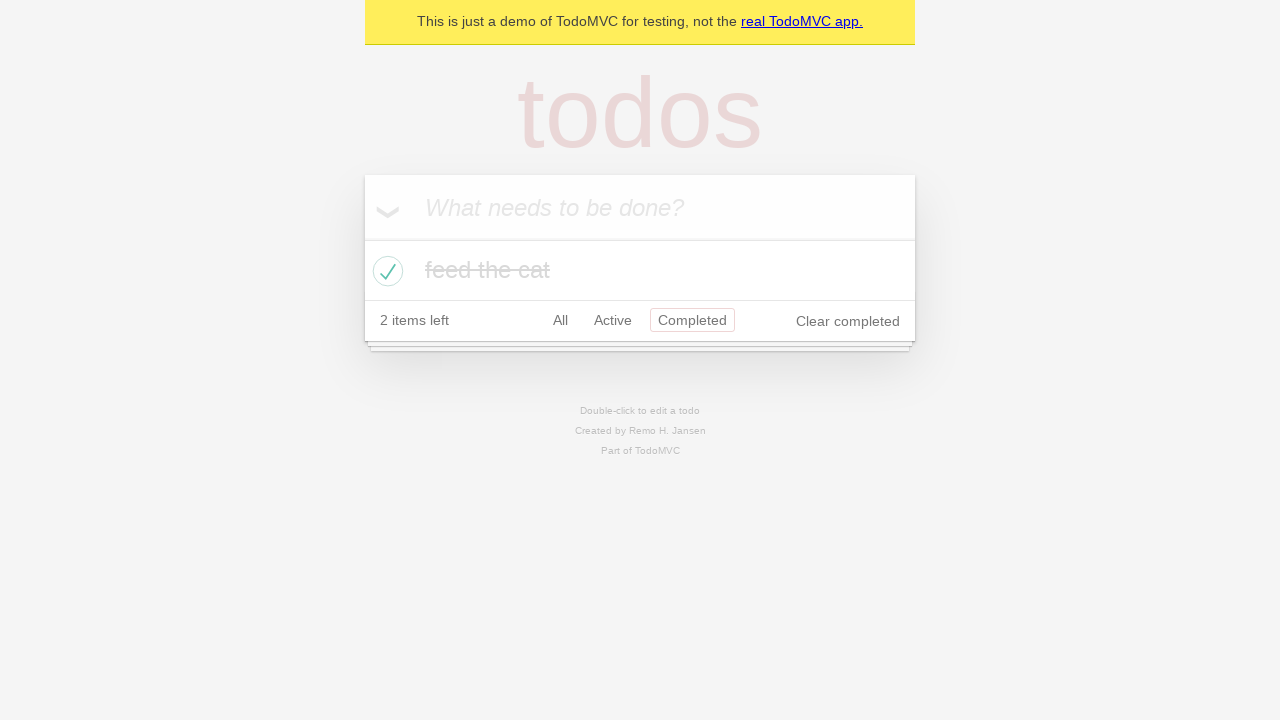

Navigated back from Completed filter
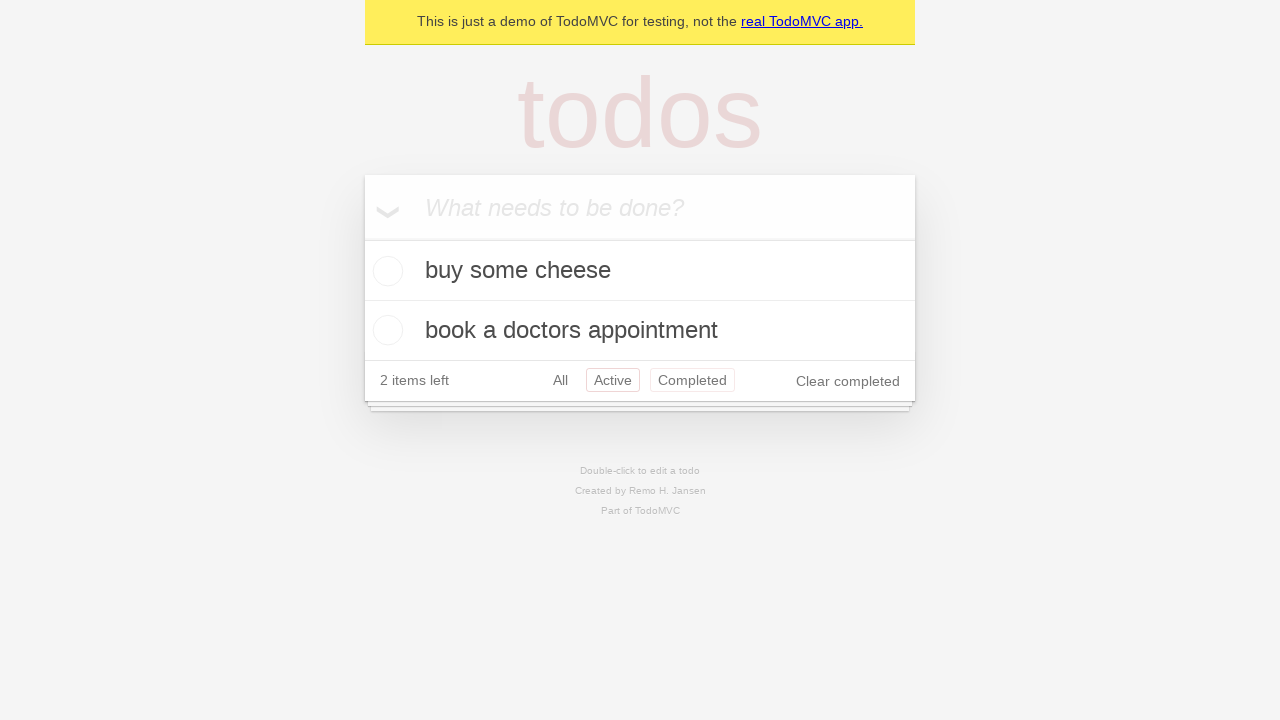

Navigated back from Active filter
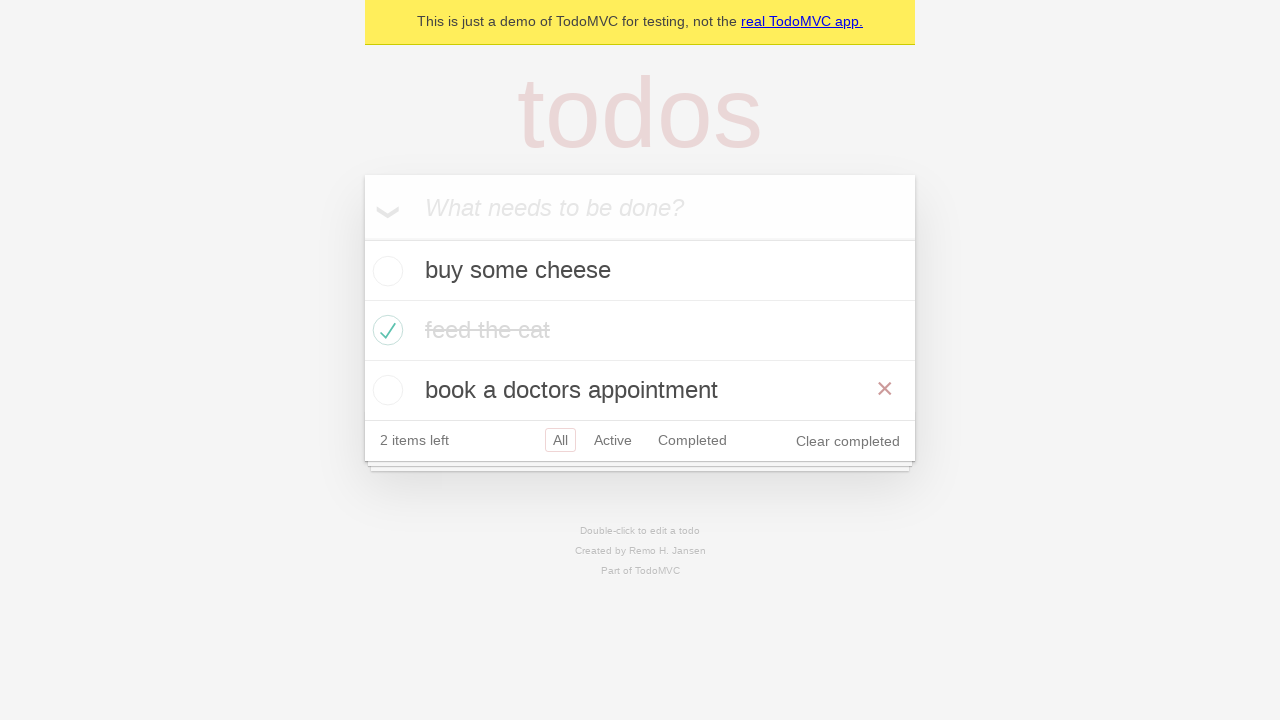

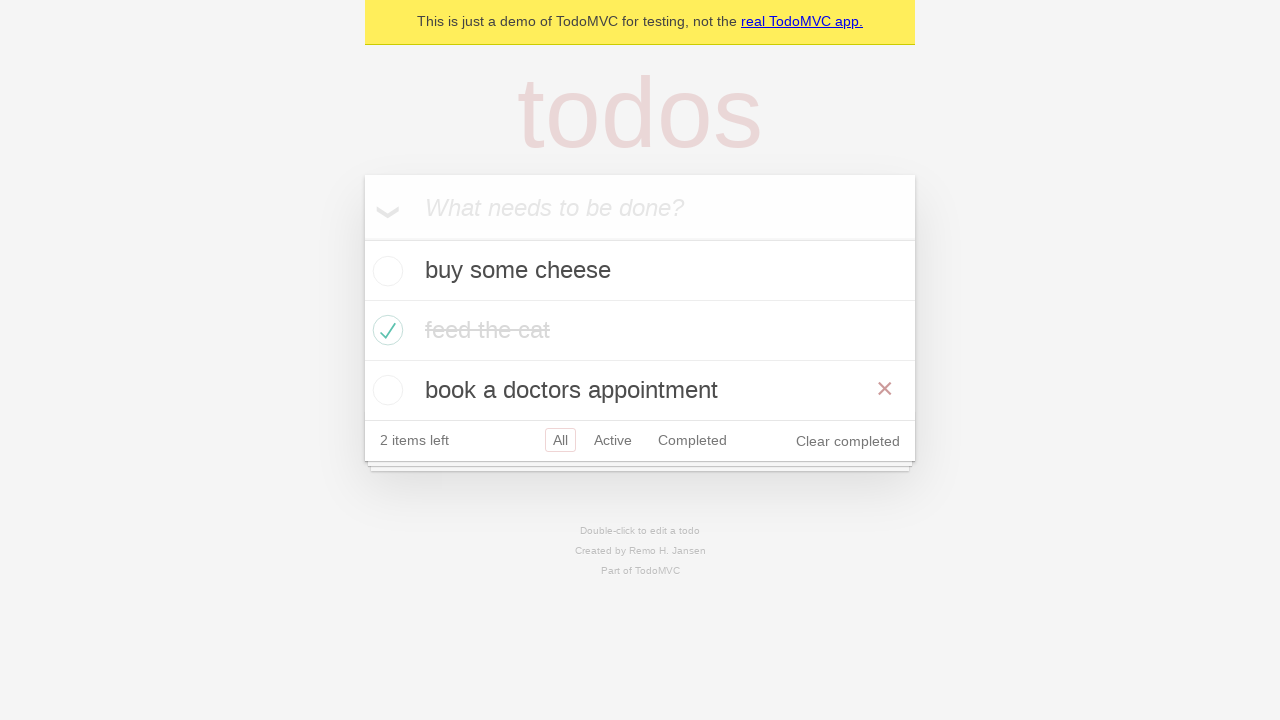